Navigates through a multi-page exercise form, interacting with buttons, pagination, iframe content, and filling in a text field

Starting URL: http://greenway.greensqa.com/TP2/Ejercicios/Basico/Ejercicio-1.html

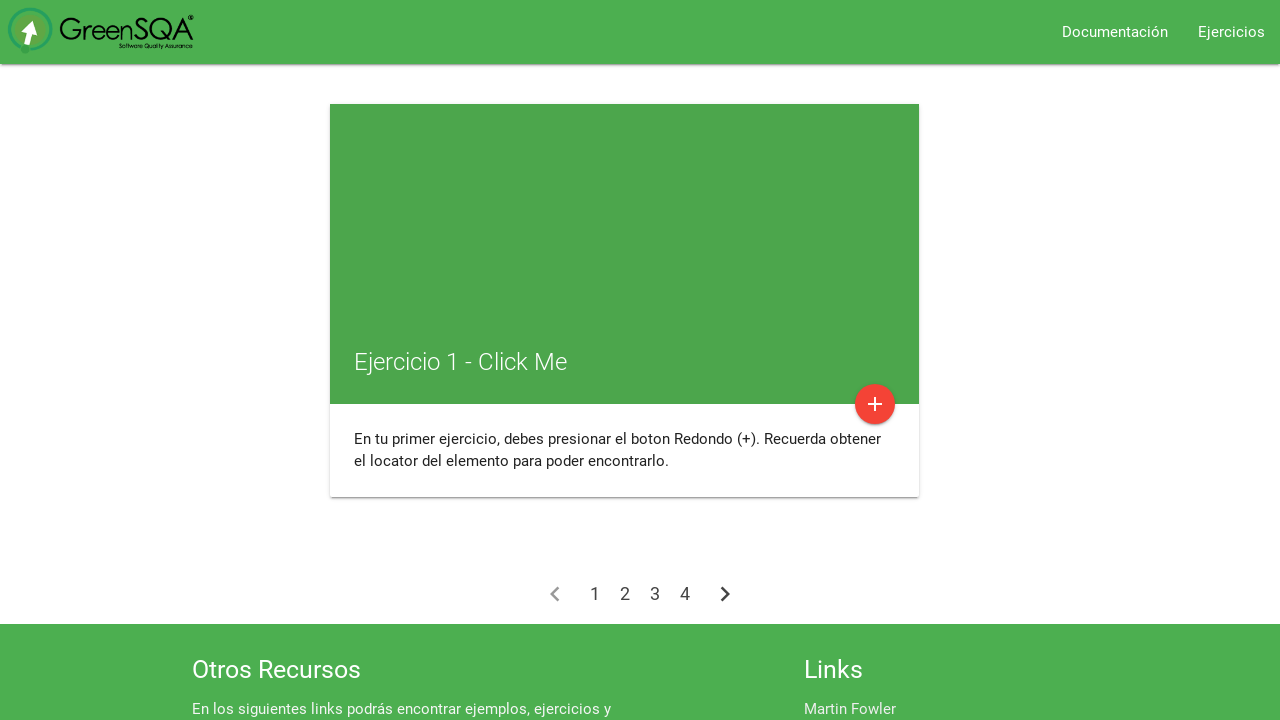

Clicked first material icon button at (875, 404) on i.material-icons
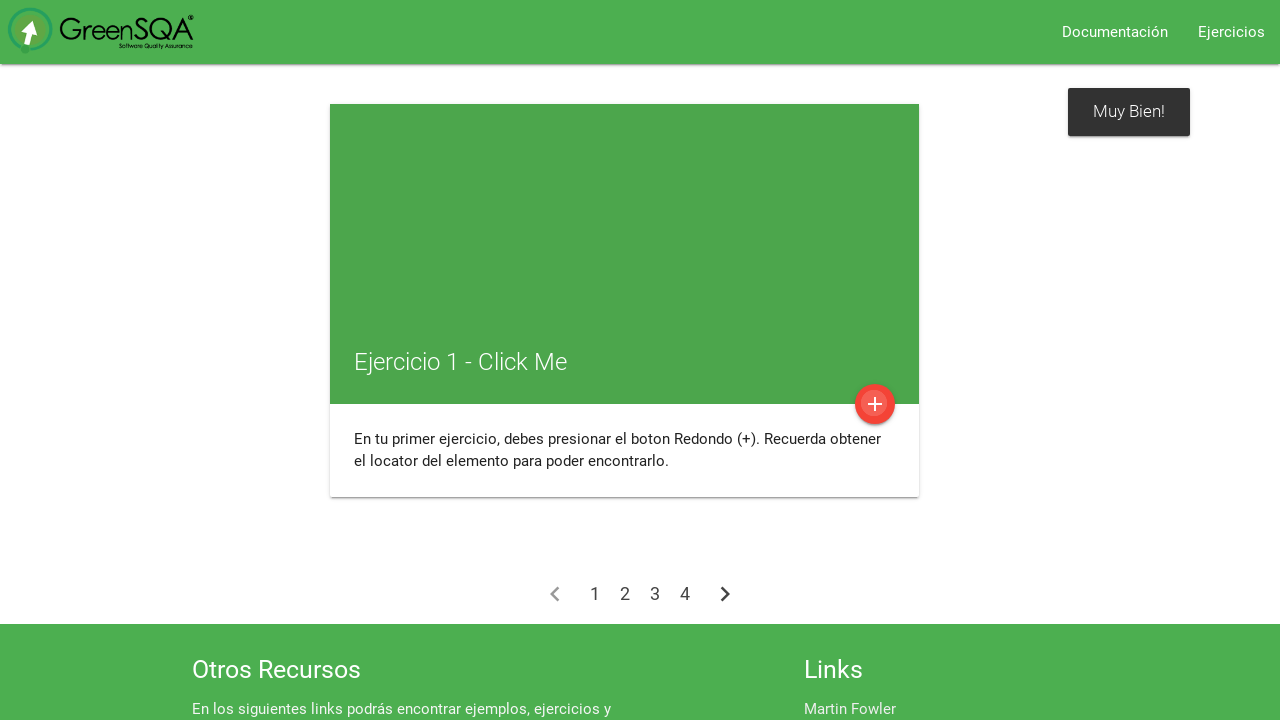

Navigated to page 2 at (625, 594) on text="2"
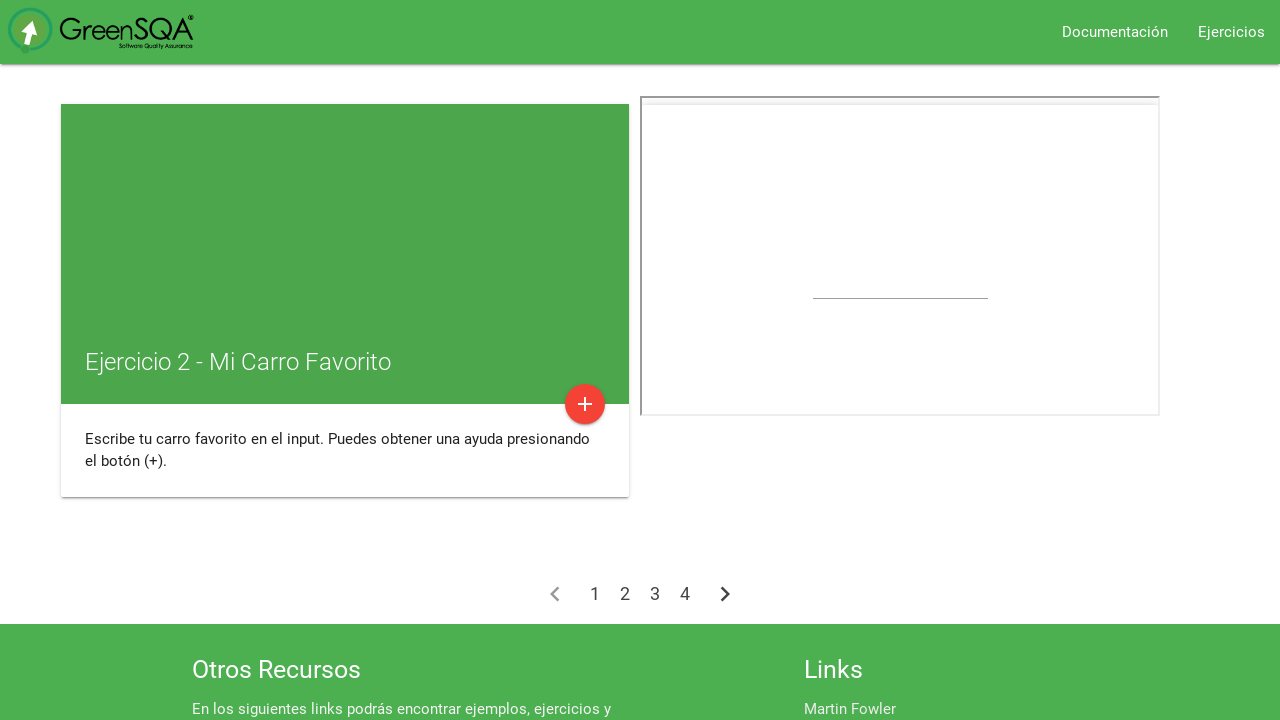

Located iframe element
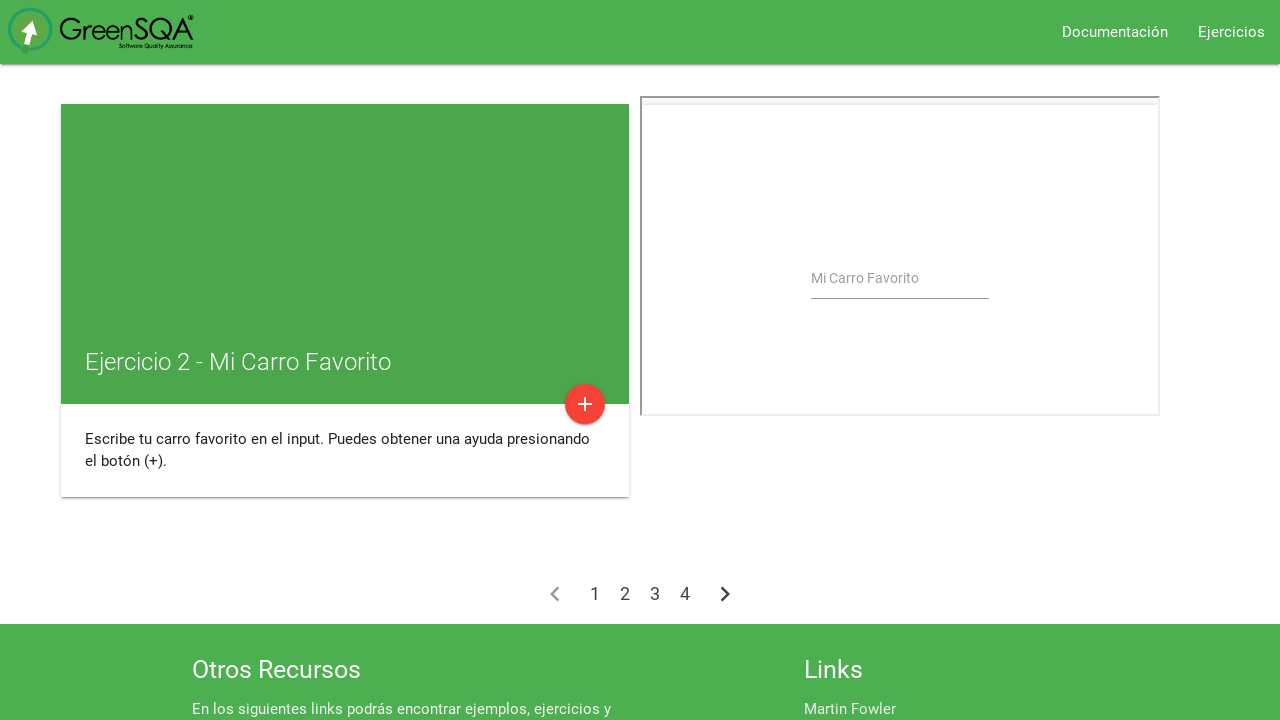

Clicked last name field in iframe at (900, 277) on iframe[scrolling="no"] >> internal:control=enter-frame >> #last_name
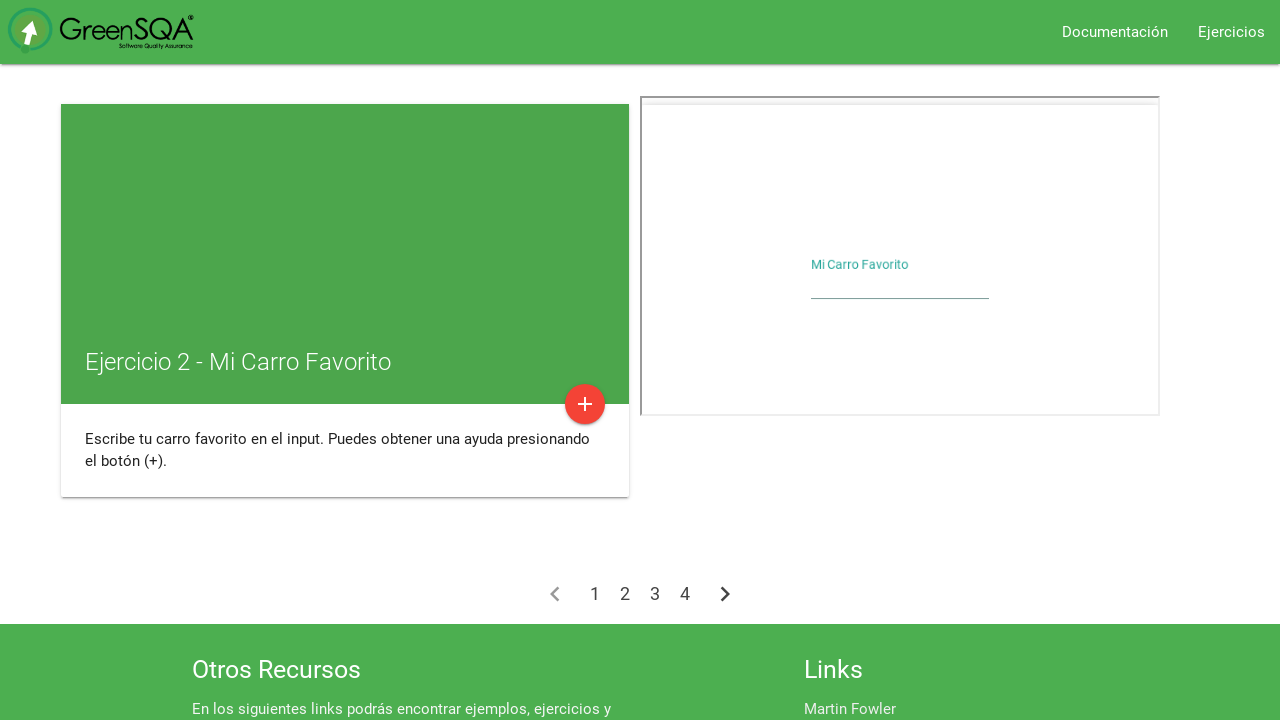

Filled last name field with 'ferrari' on iframe[scrolling="no"] >> internal:control=enter-frame >> #last_name
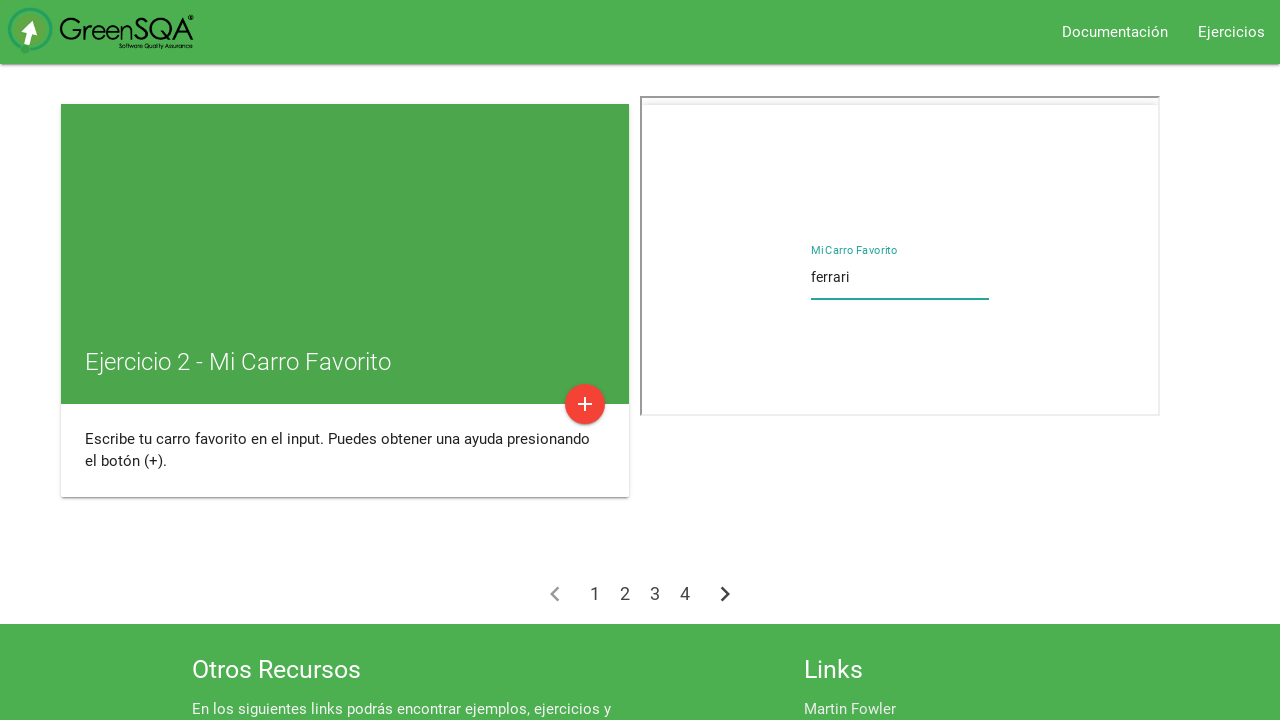

Clicked material icon button again at (585, 404) on i.material-icons
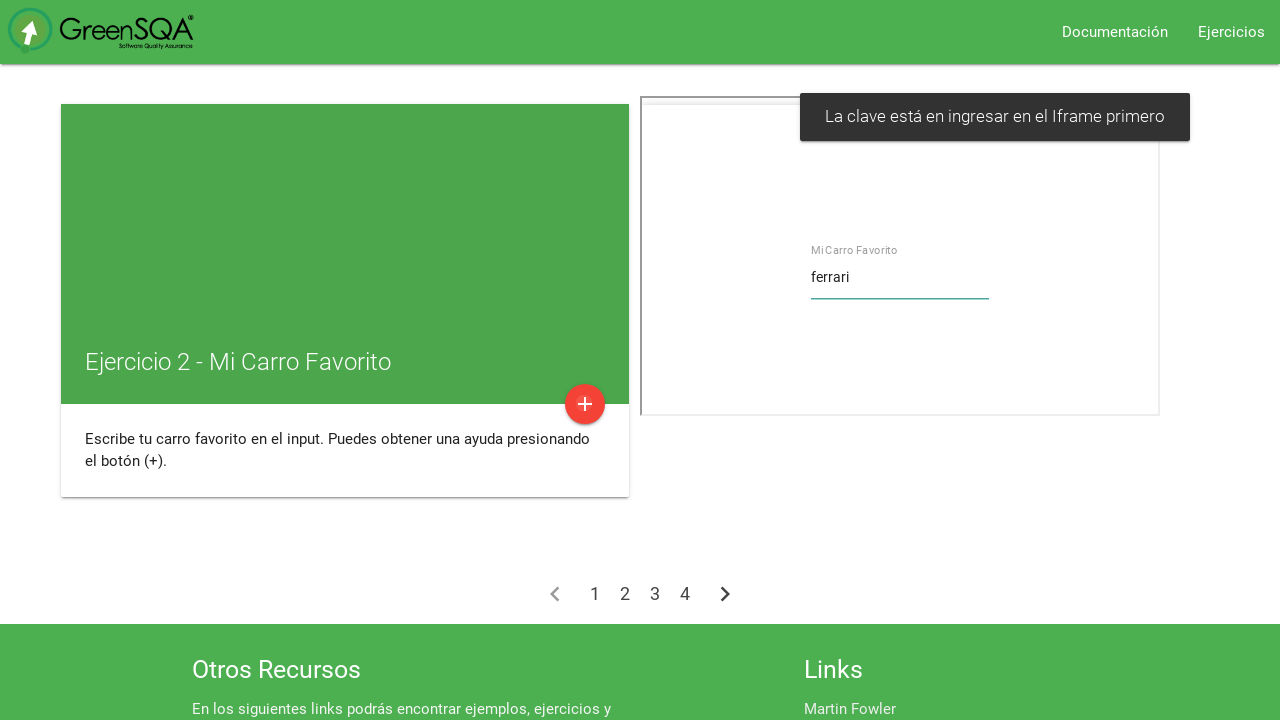

Navigated to page 3 at (655, 594) on text="3"
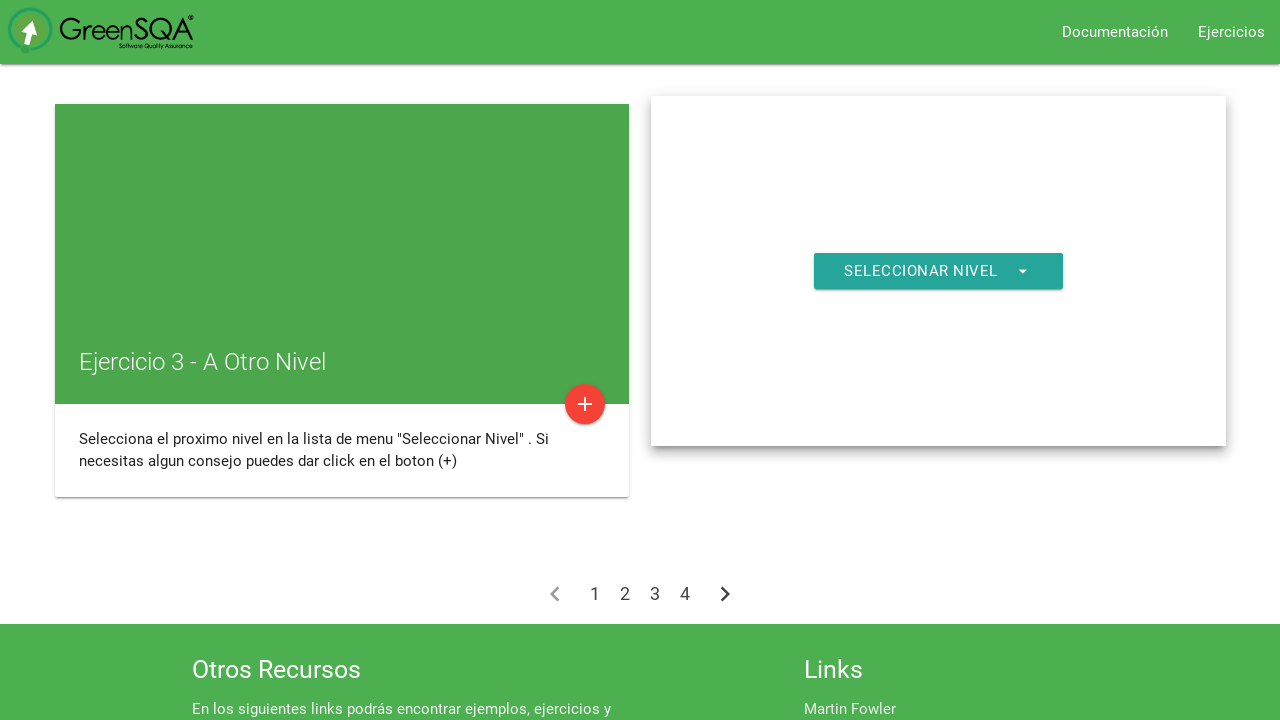

Clicked right arrow material icon button at (1023, 271) on i.material-icons.right
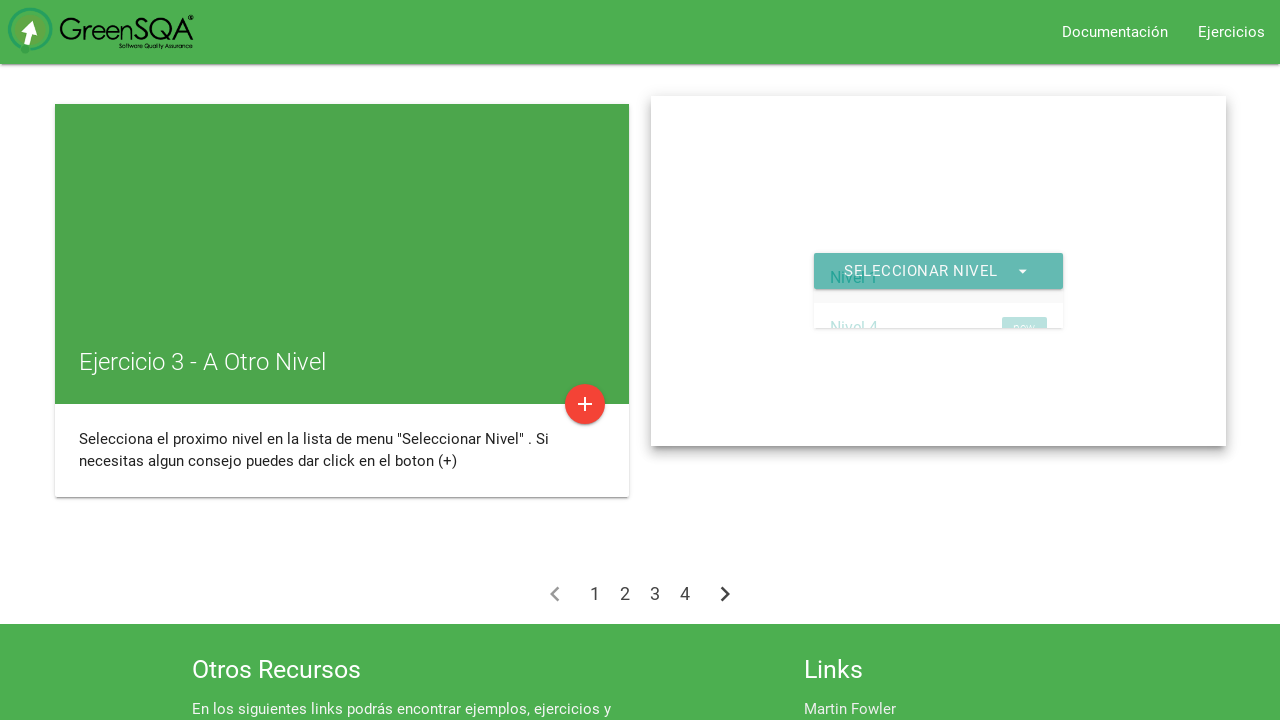

Clicked Level 4 button at (938, 328) on text="Nivel 4"
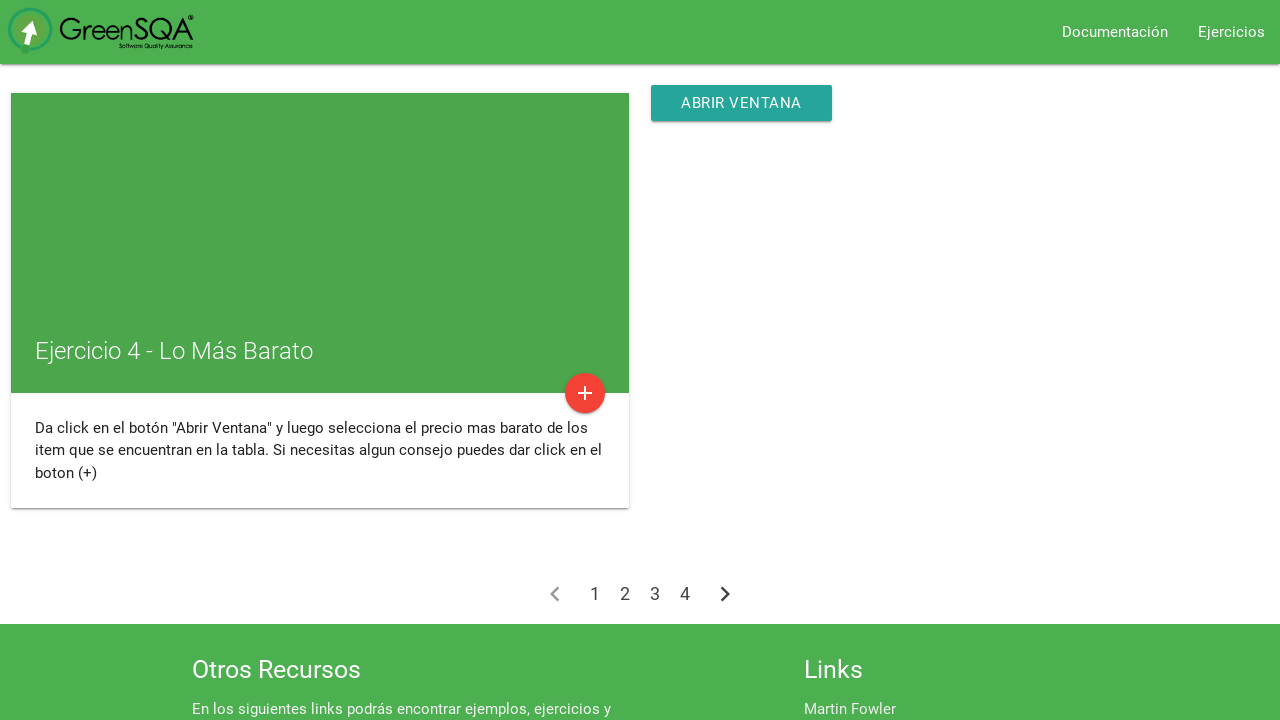

Clicked final button at (742, 103) on a.waves-effect.waves-light.btn
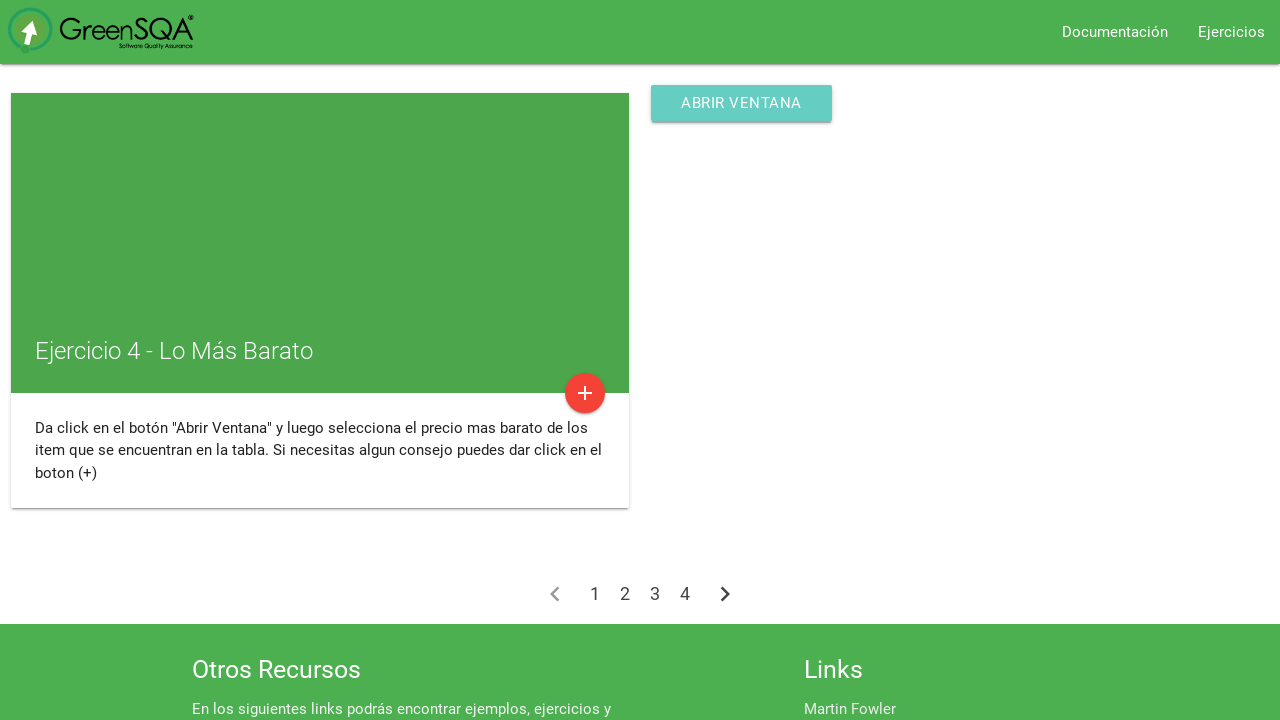

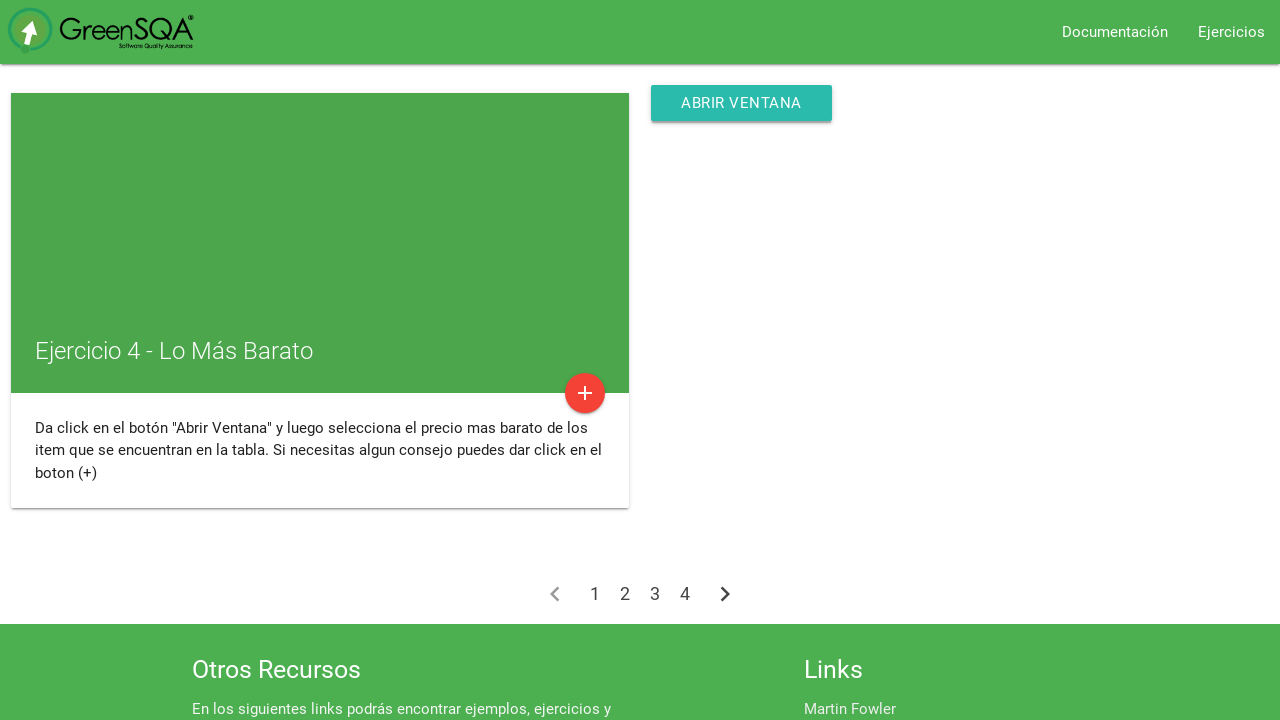